Validates that the transactions section on a Bitcoin block page displays the correct transaction count by scrolling to the transaction header and verifying its text content.

Starting URL: https://blockstream.info/block/000000000000000000076c036ff5119e5a5a74df77abf64203473364509f7732

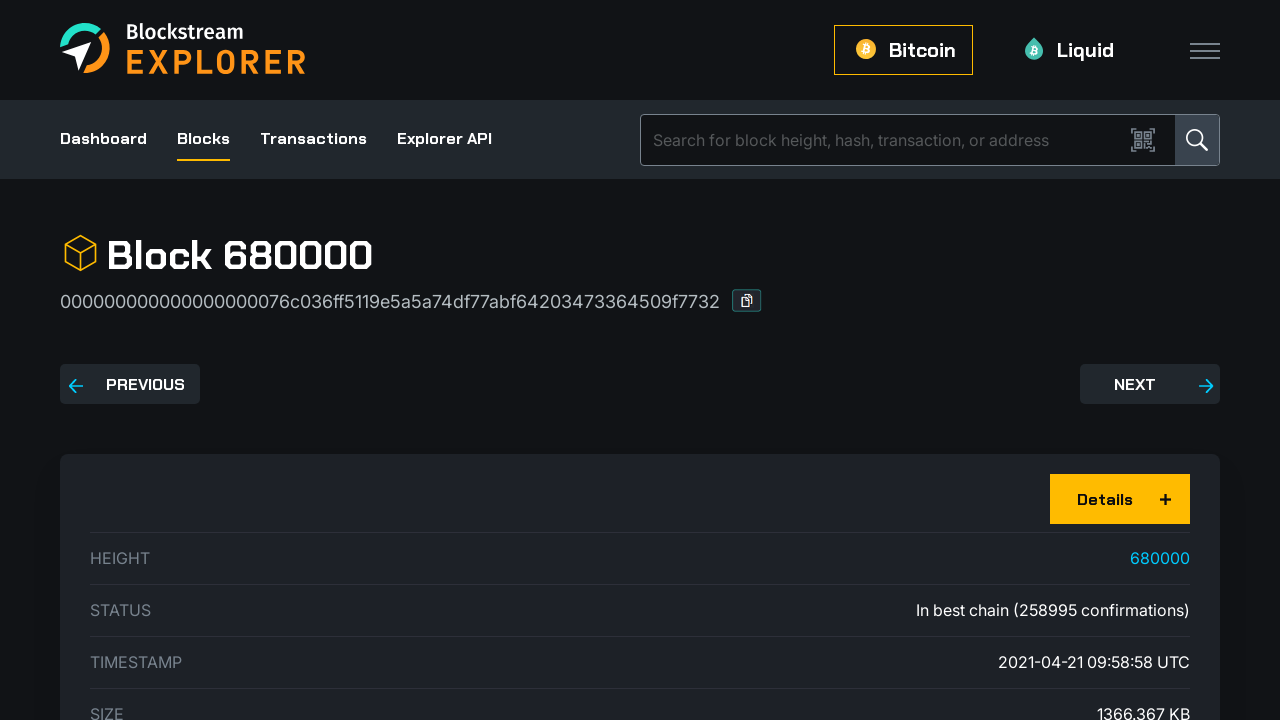

Located transaction header element with XPath
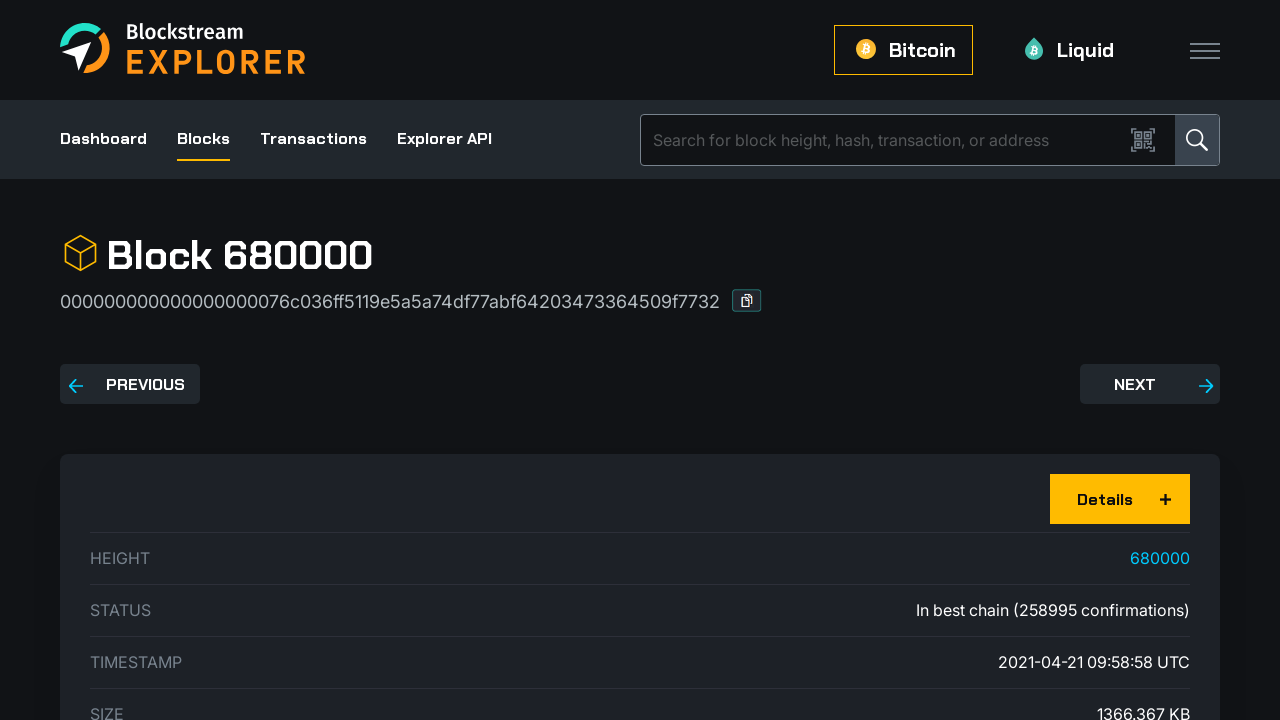

Scrolled transaction header into view
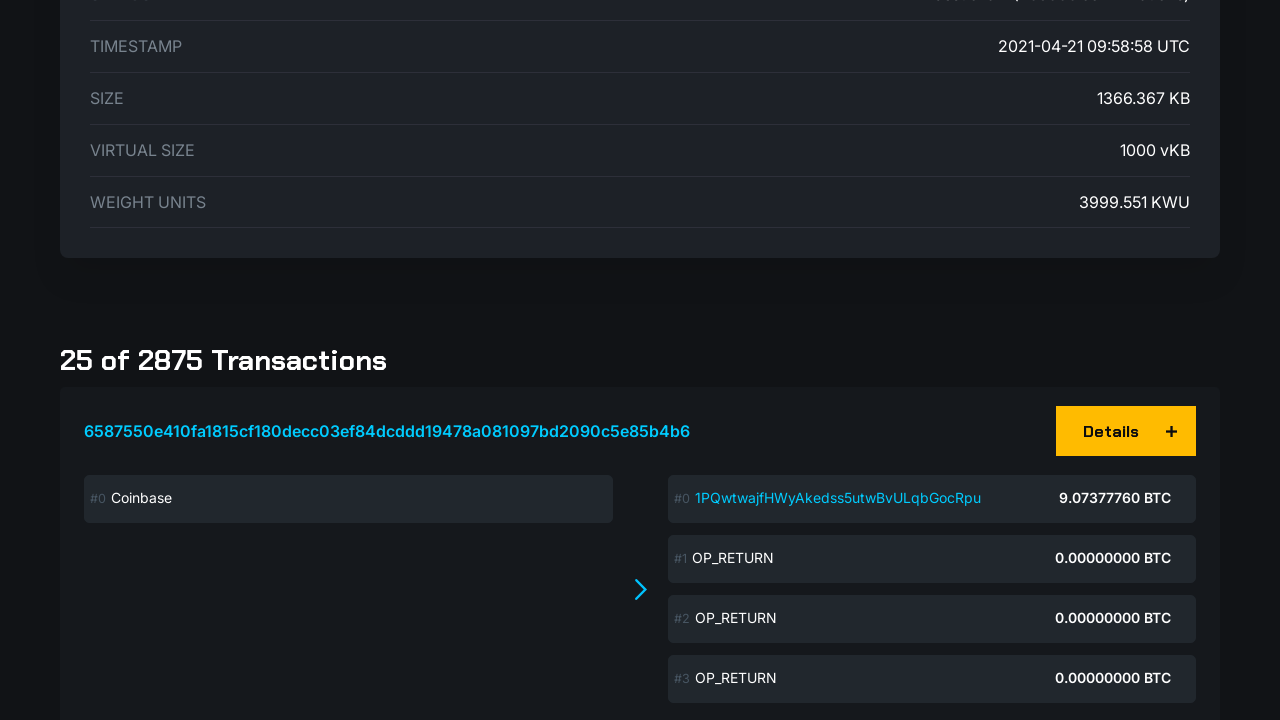

Retrieved text content from transaction header
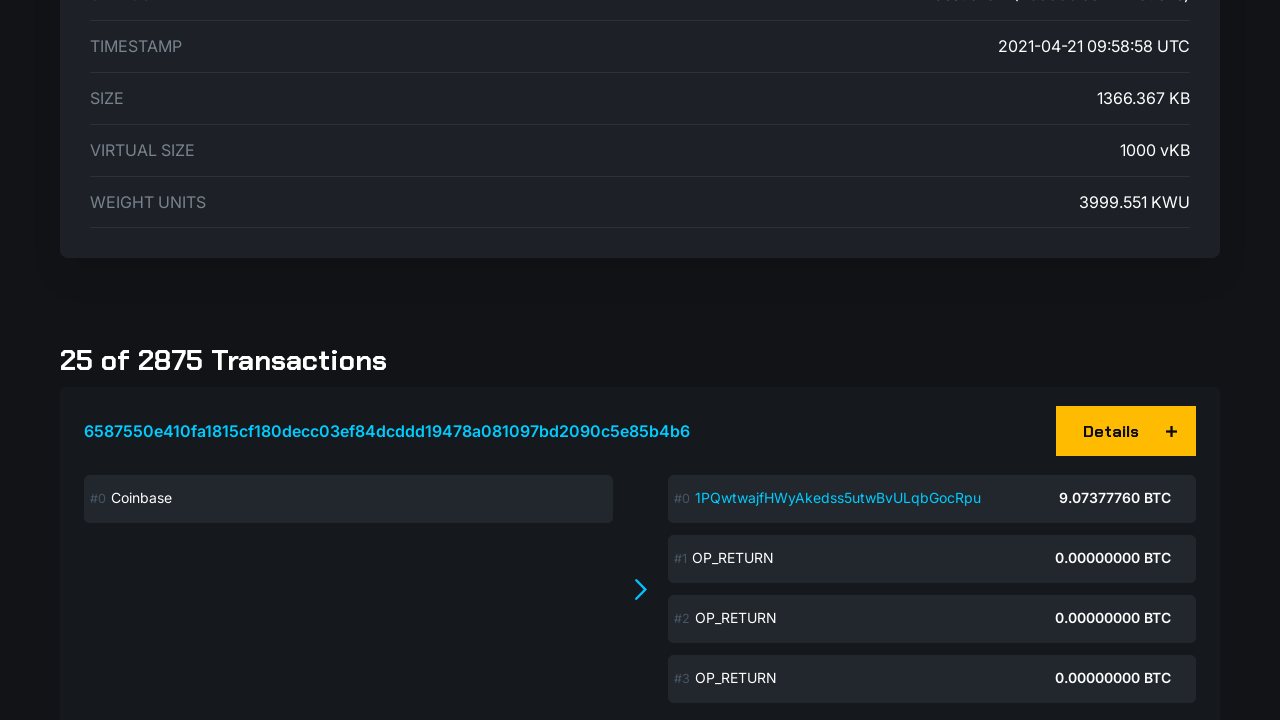

Validated transaction count text: '25 of 2875 Transactions'
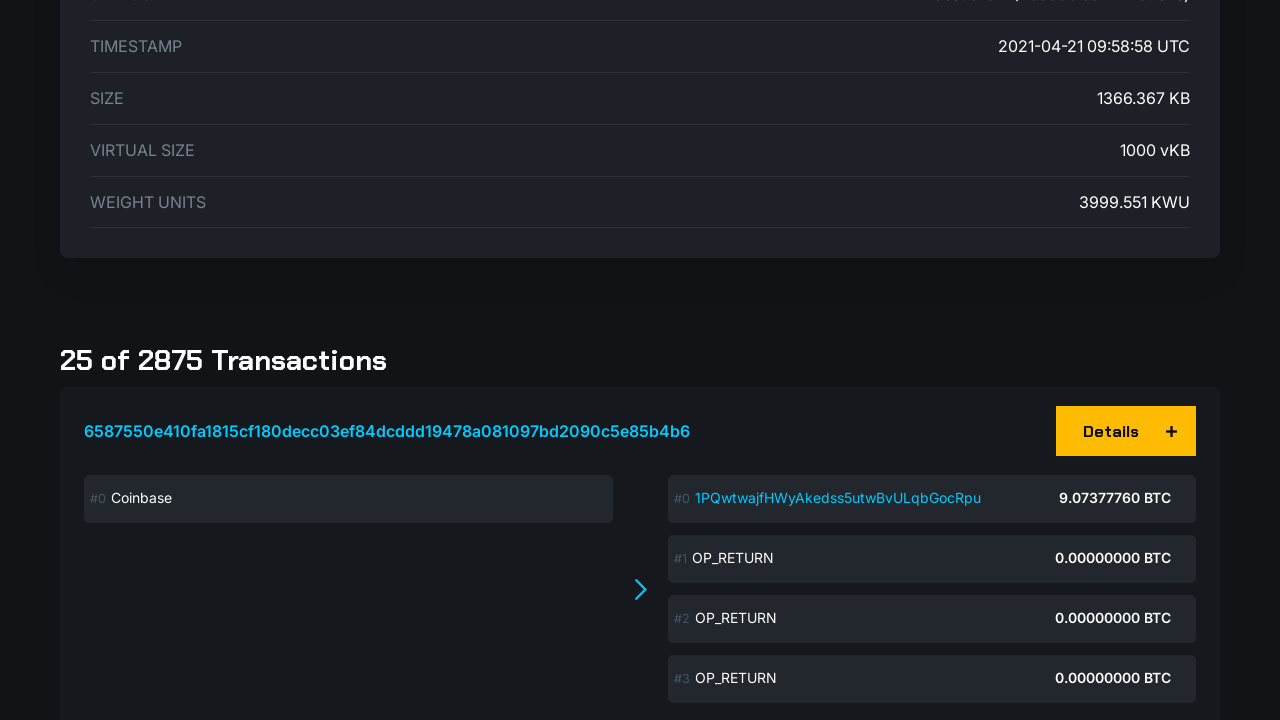

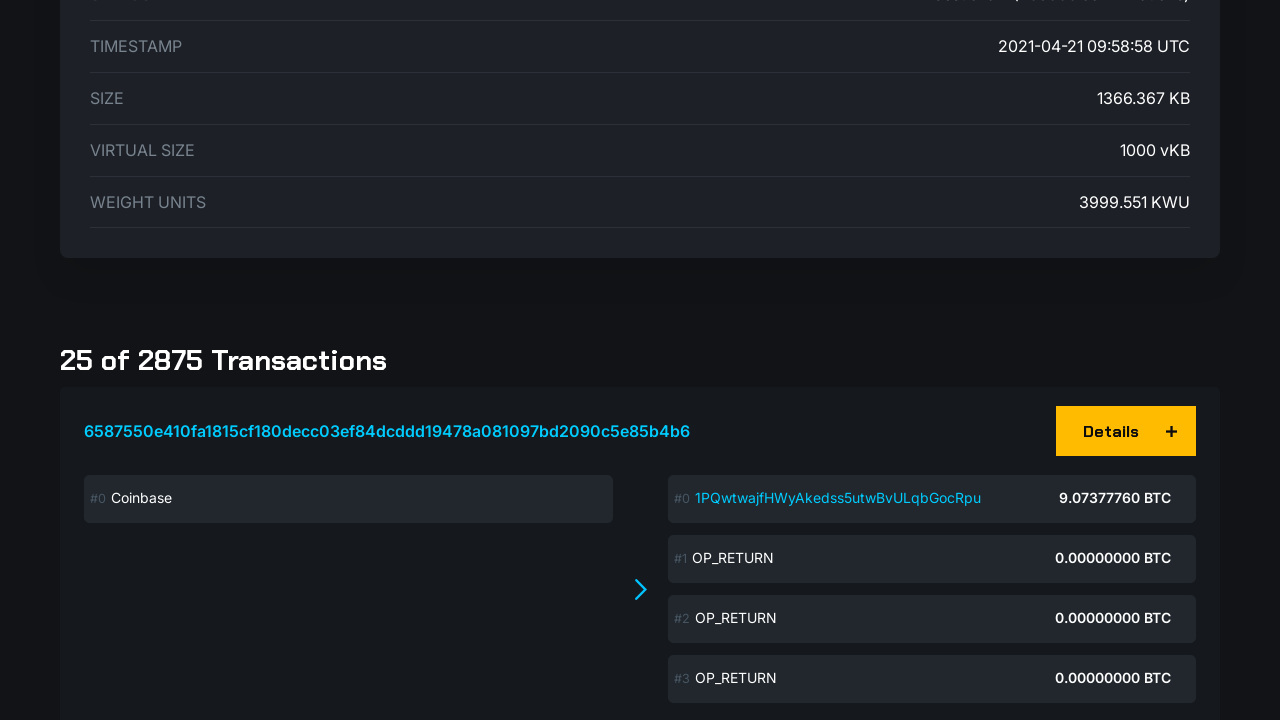